Tests basic navigation by clicking on links on the page repeatedly, demonstrating a simple click-through flow on a website.

Starting URL: https://www.example.com

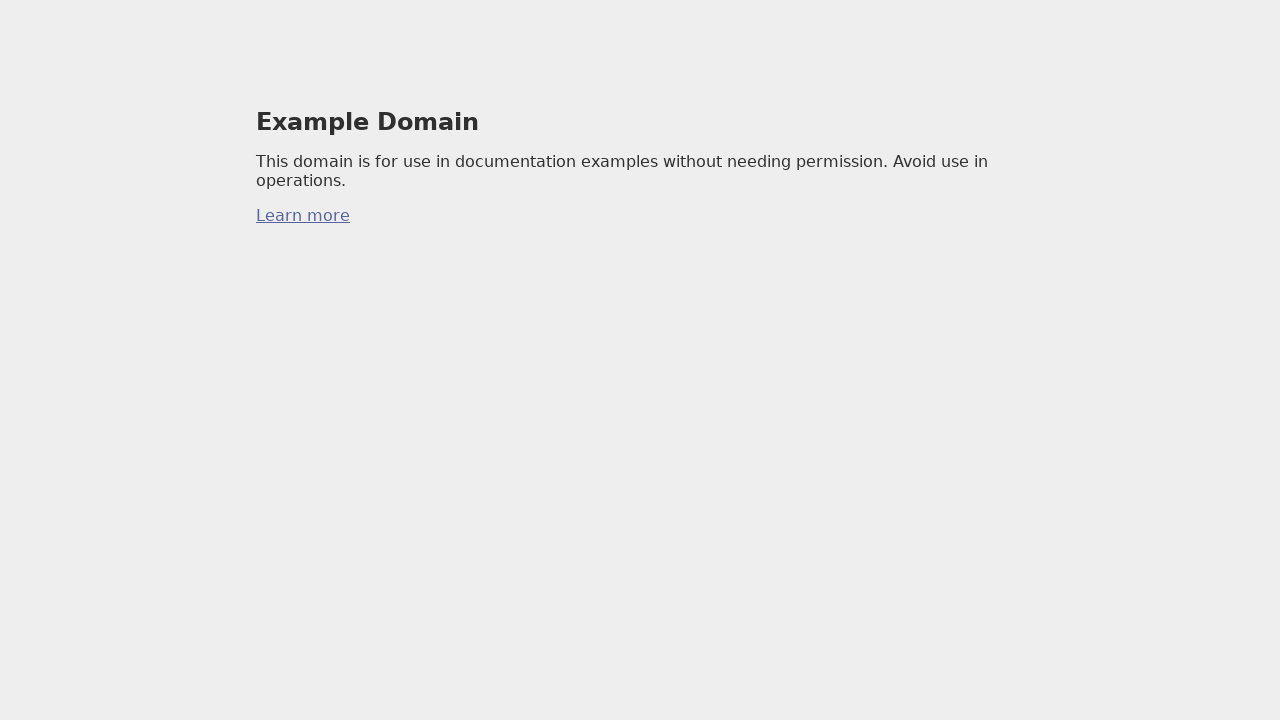

Page loaded and DOM content ready
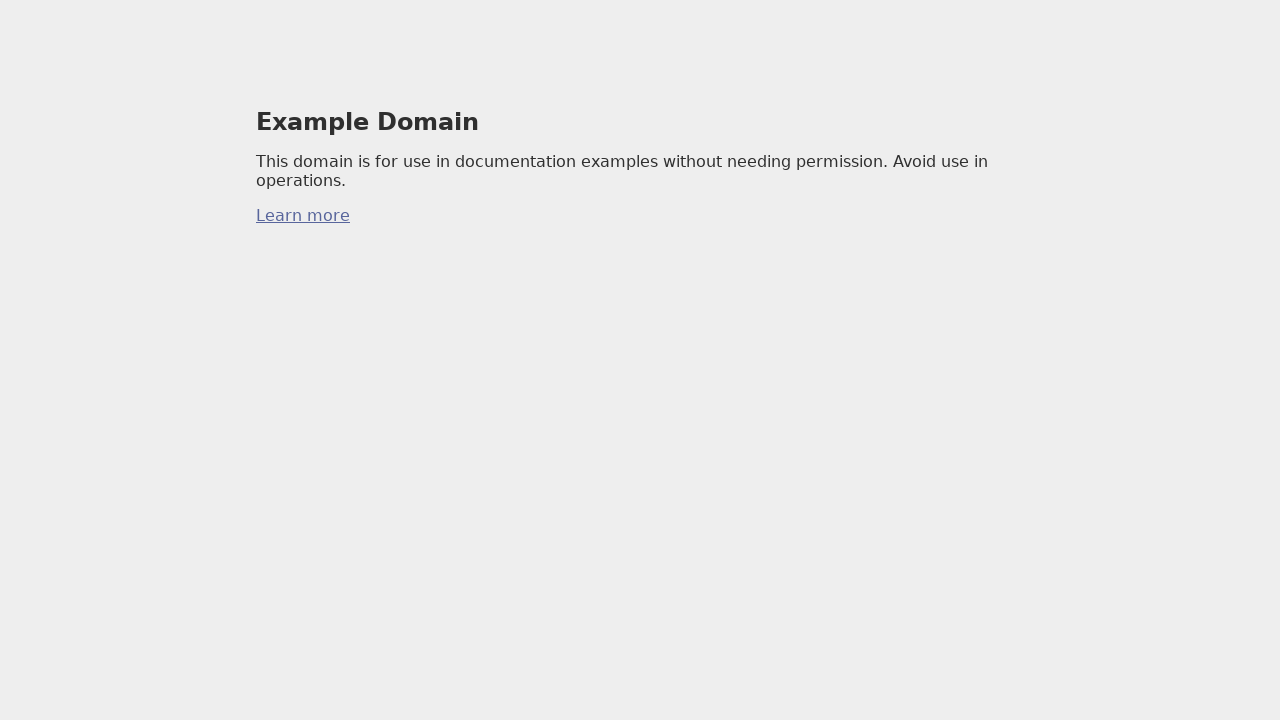

Clicked on first link (iteration 1) at (303, 216) on xpath=//a >> nth=0
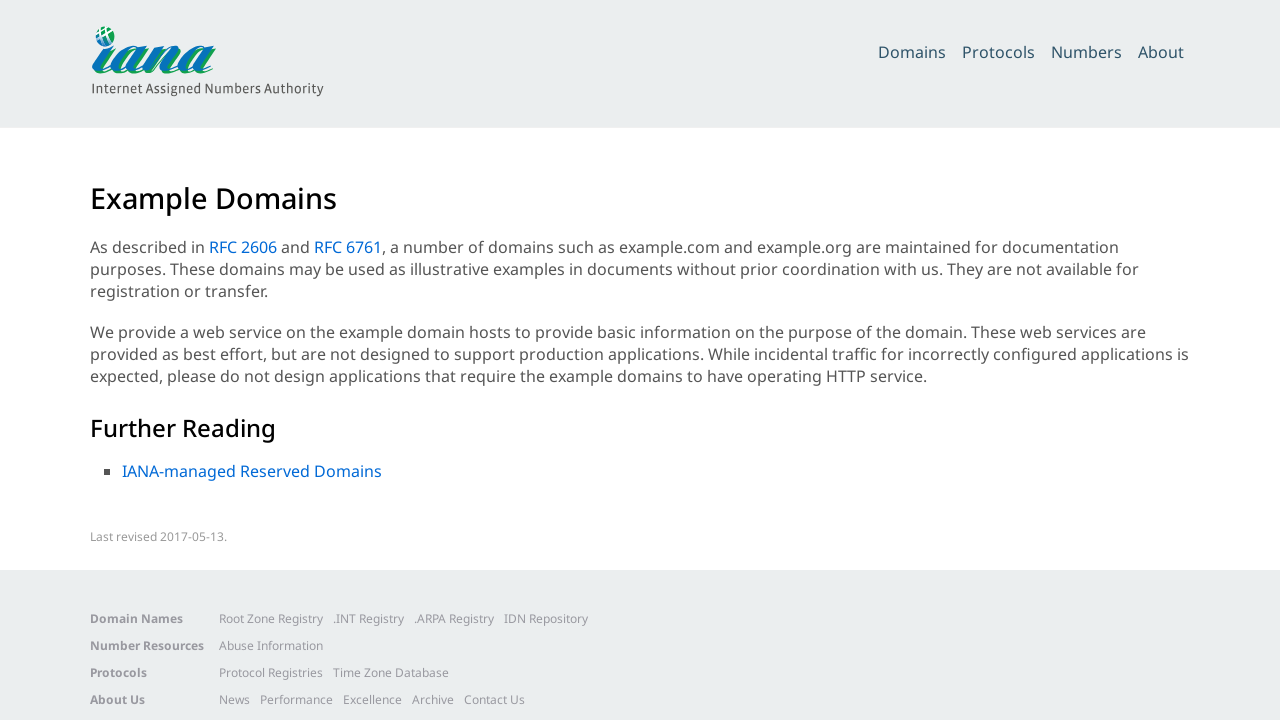

Page loaded after link click (iteration 1)
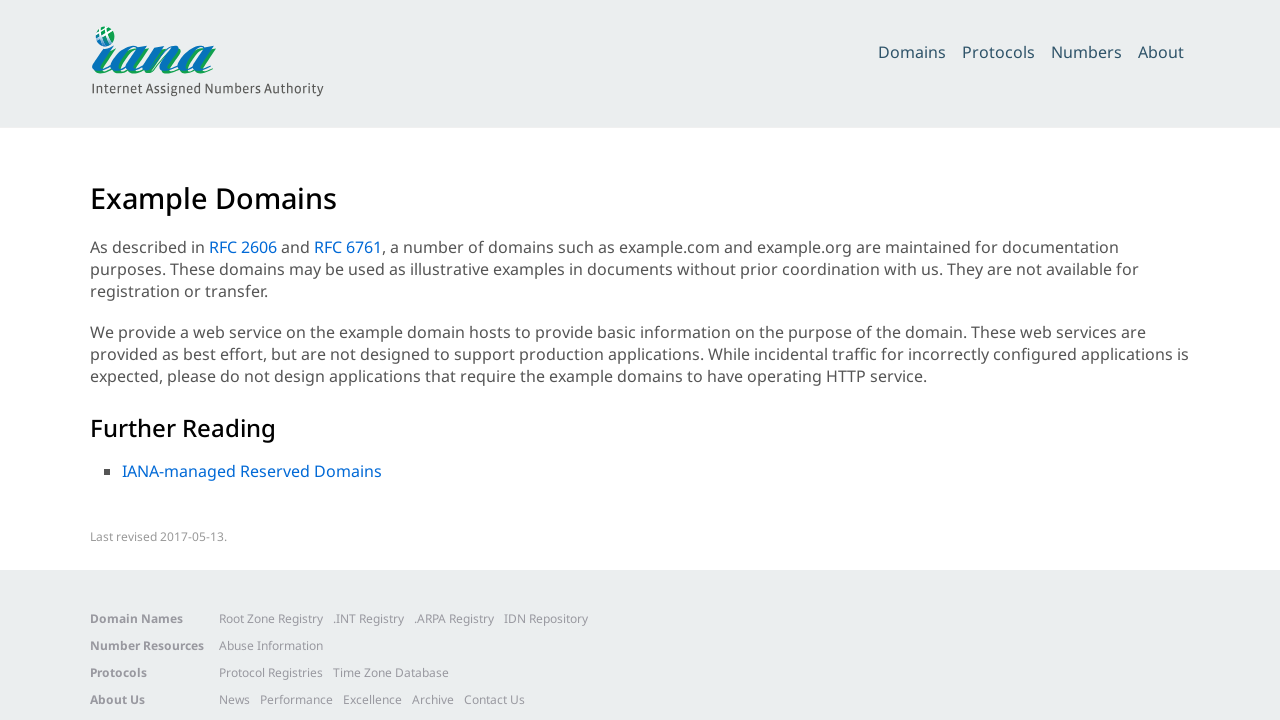

Waited 500ms before next iteration (iteration 1)
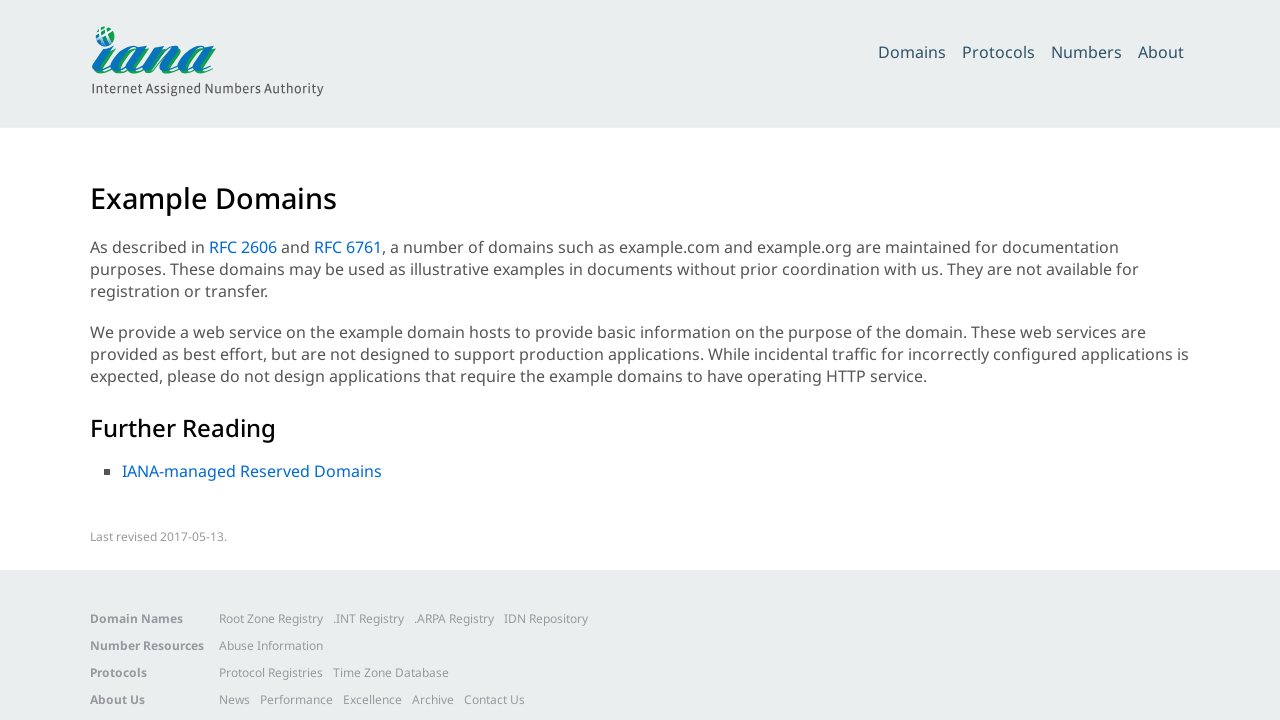

Clicked on first link (iteration 2) at (207, 61) on xpath=//a >> nth=0
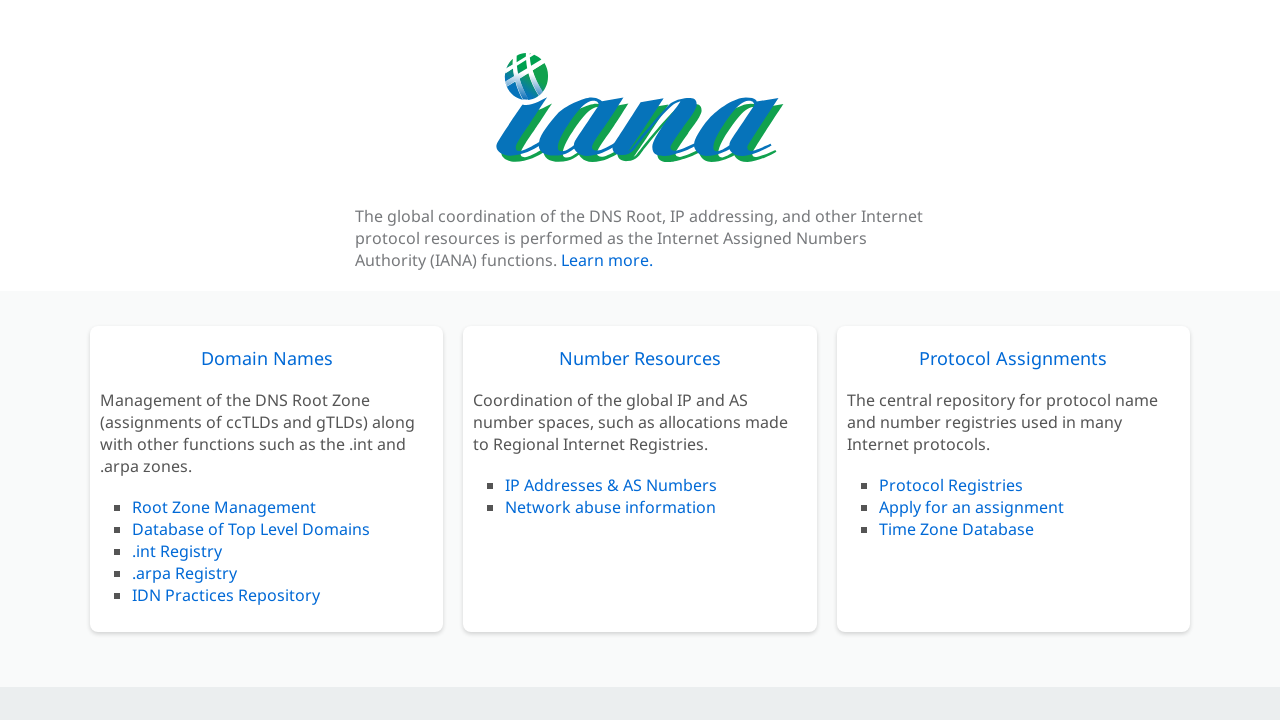

Page loaded after link click (iteration 2)
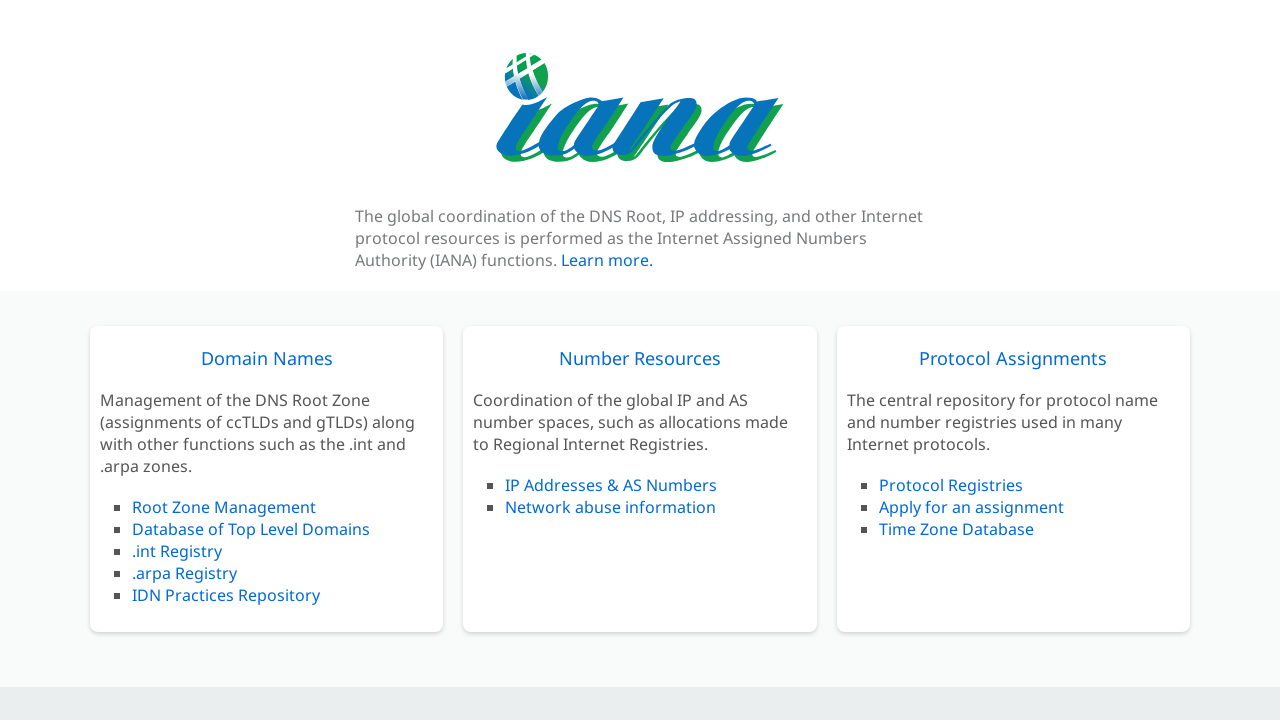

Waited 500ms before next iteration (iteration 2)
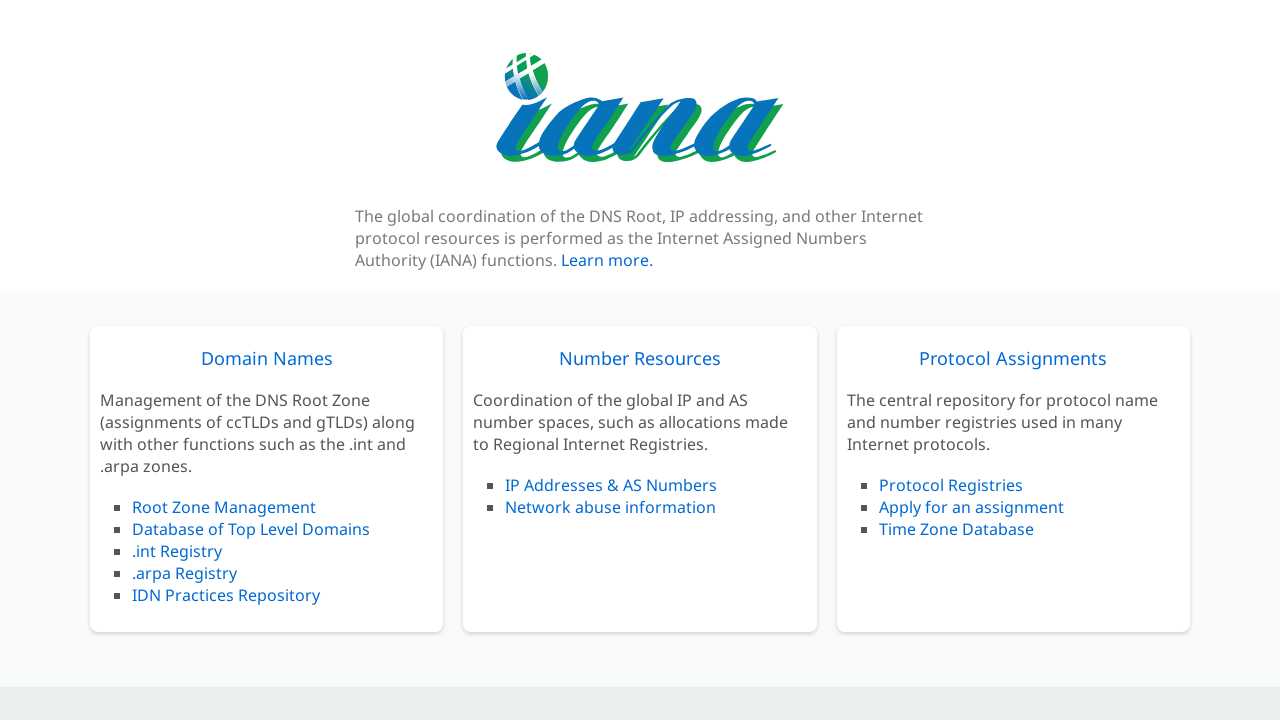

Clicked on first link (iteration 3) at (607, 260) on xpath=//a >> nth=0
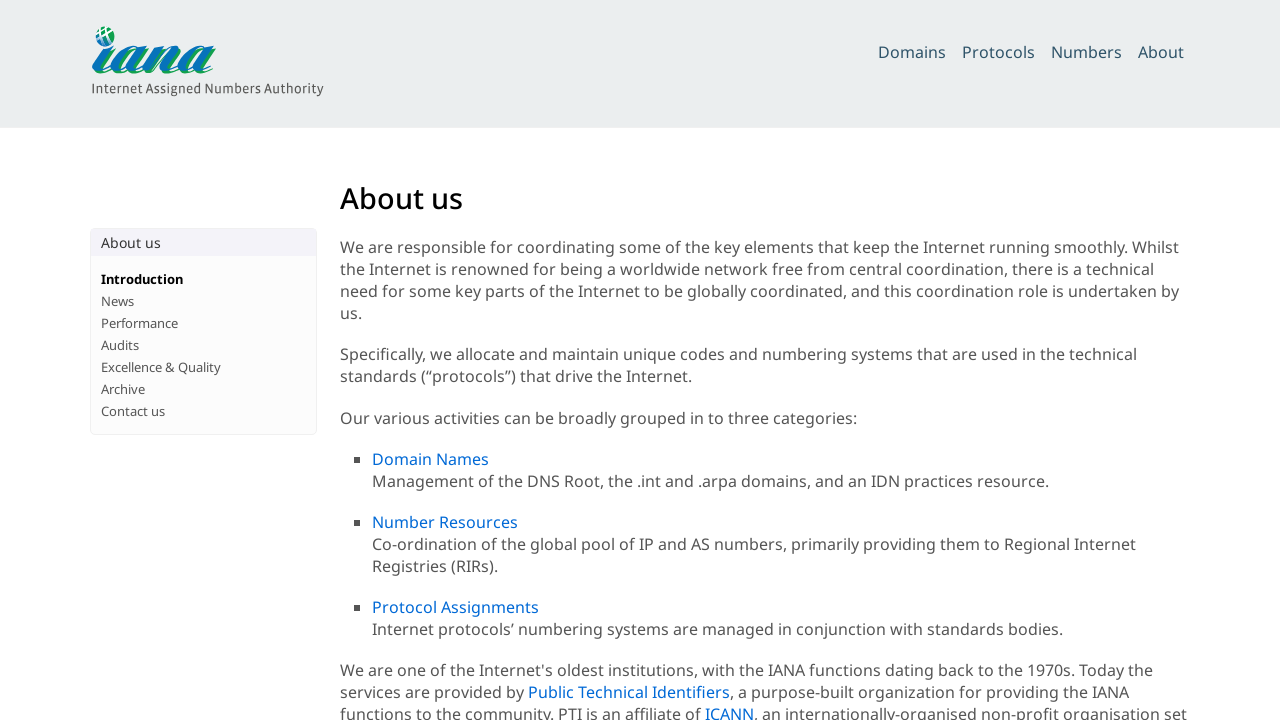

Page loaded after link click (iteration 3)
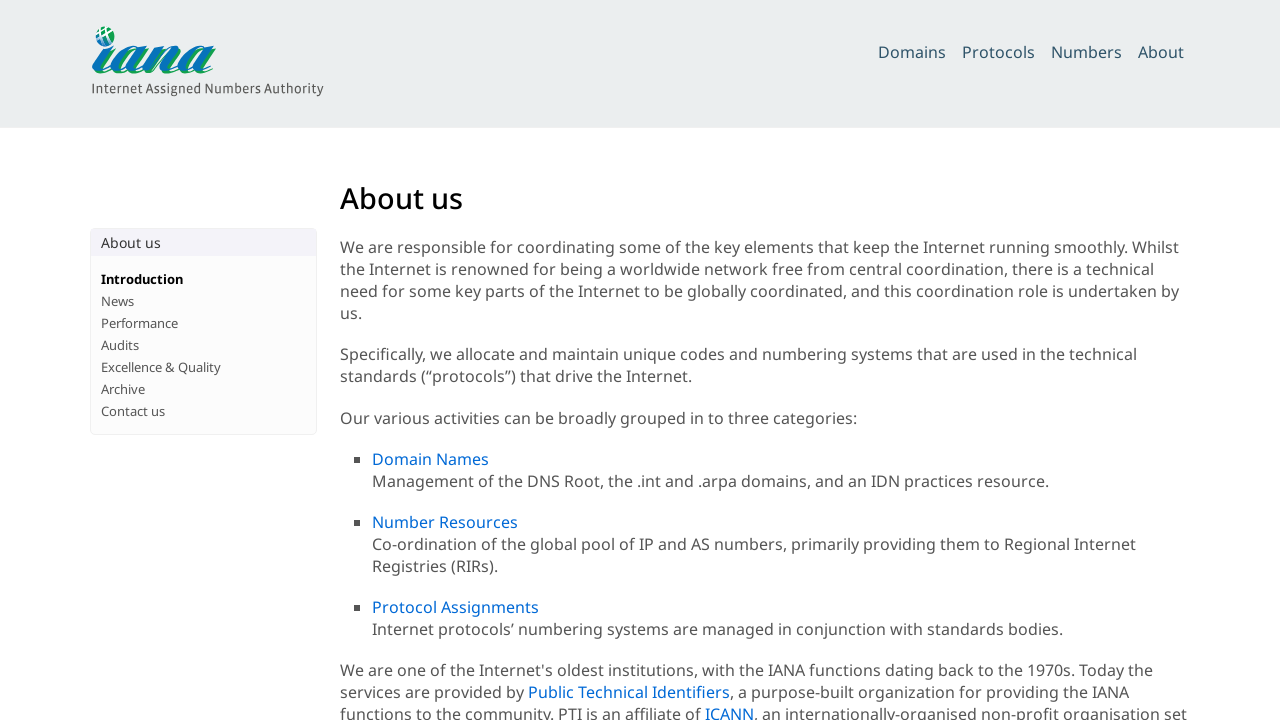

Waited 500ms before next iteration (iteration 3)
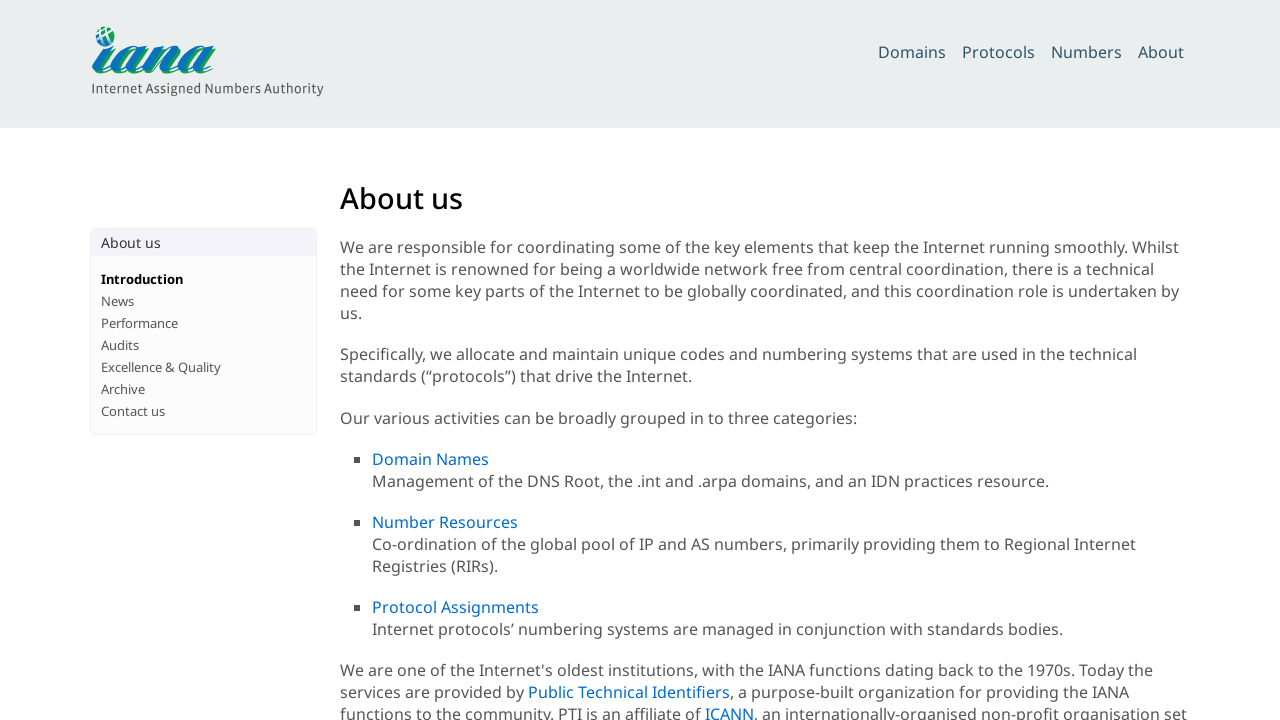

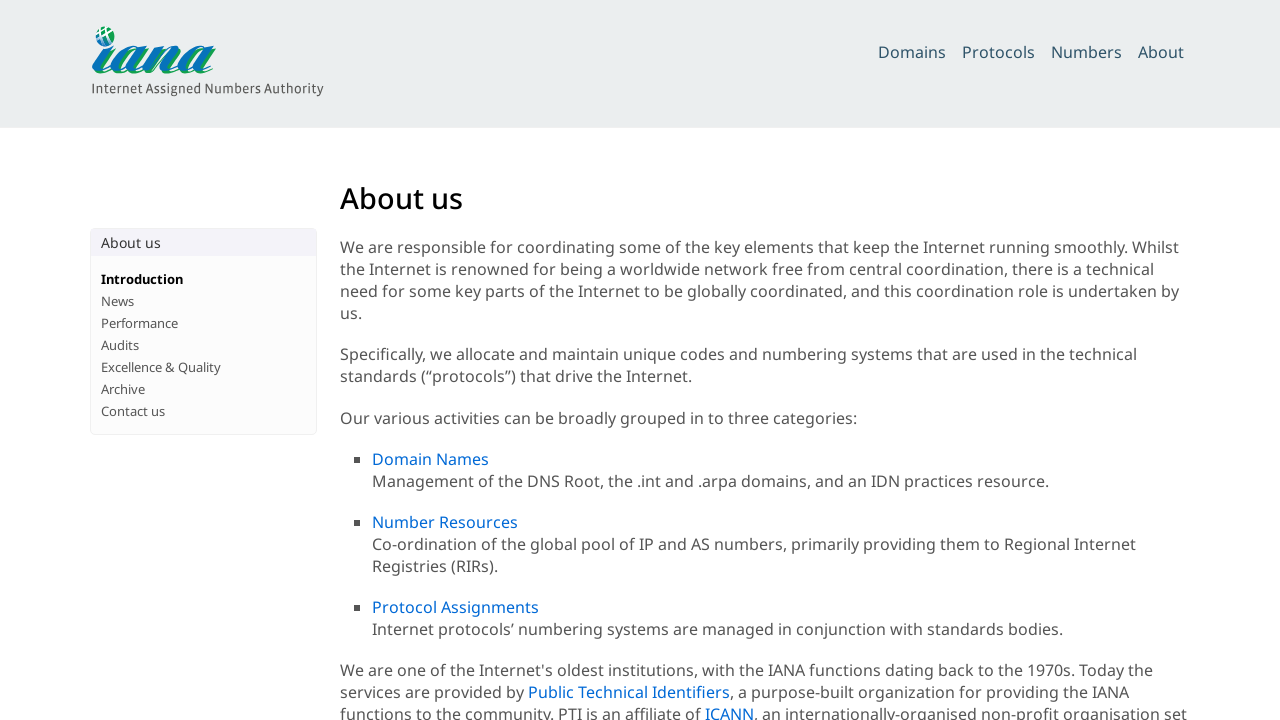